Tests JavaScript alert handling by triggering different types of alerts, accepting the first alert and dismissing the confirm dialog

Starting URL: https://the-internet.herokuapp.com/javascript_alerts

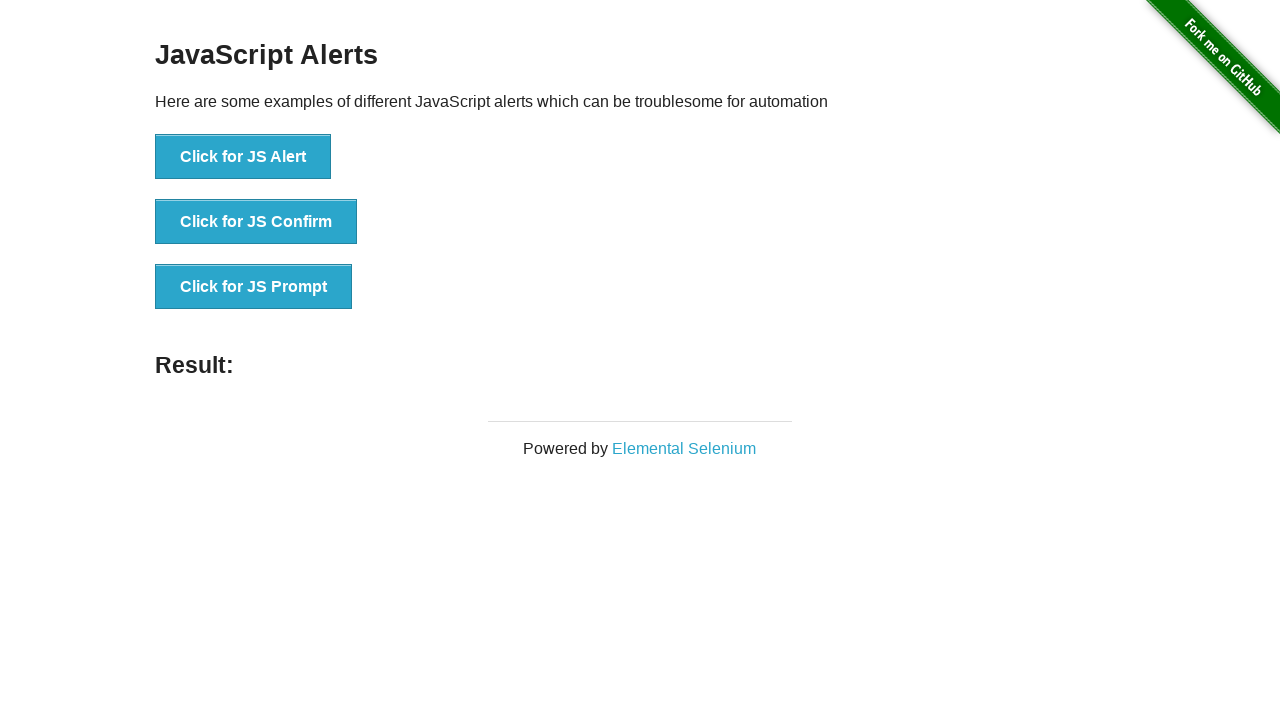

Clicked button to trigger JavaScript alert at (243, 157) on xpath=//button[contains(text(), 'Click for JS Alert')]
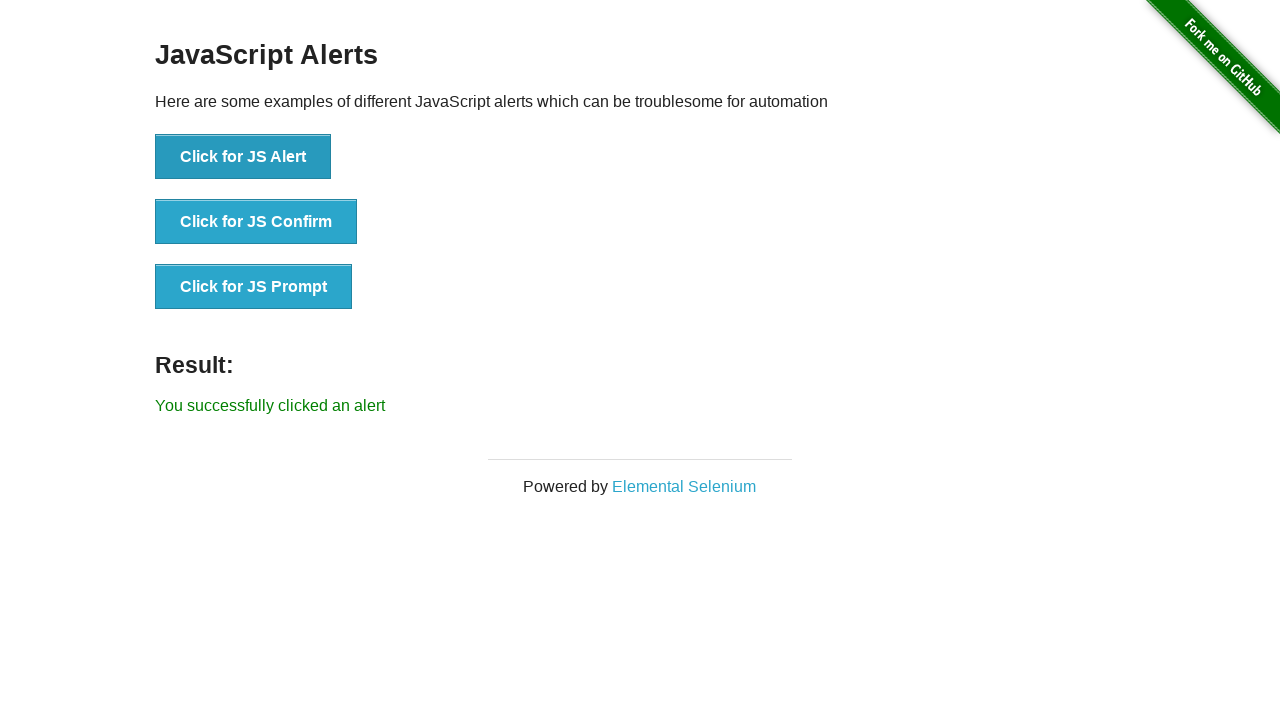

Set up event handler to accept all dialogs
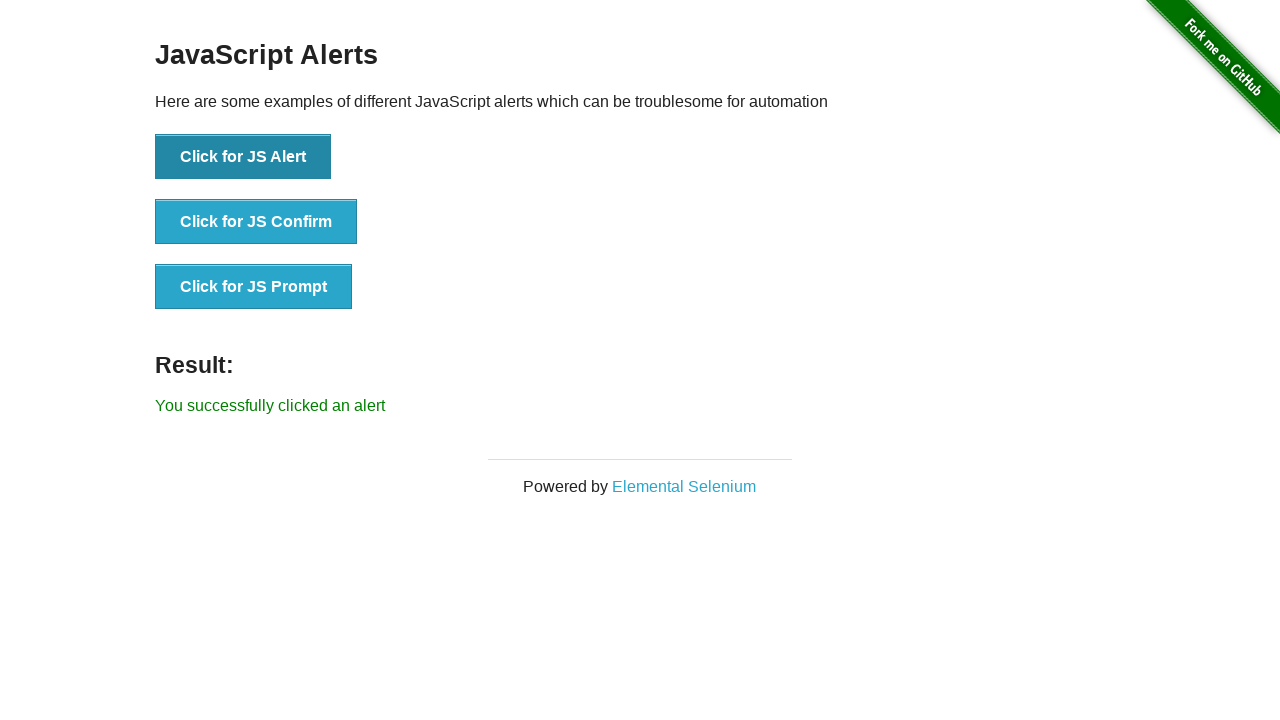

Waited for alert to be handled
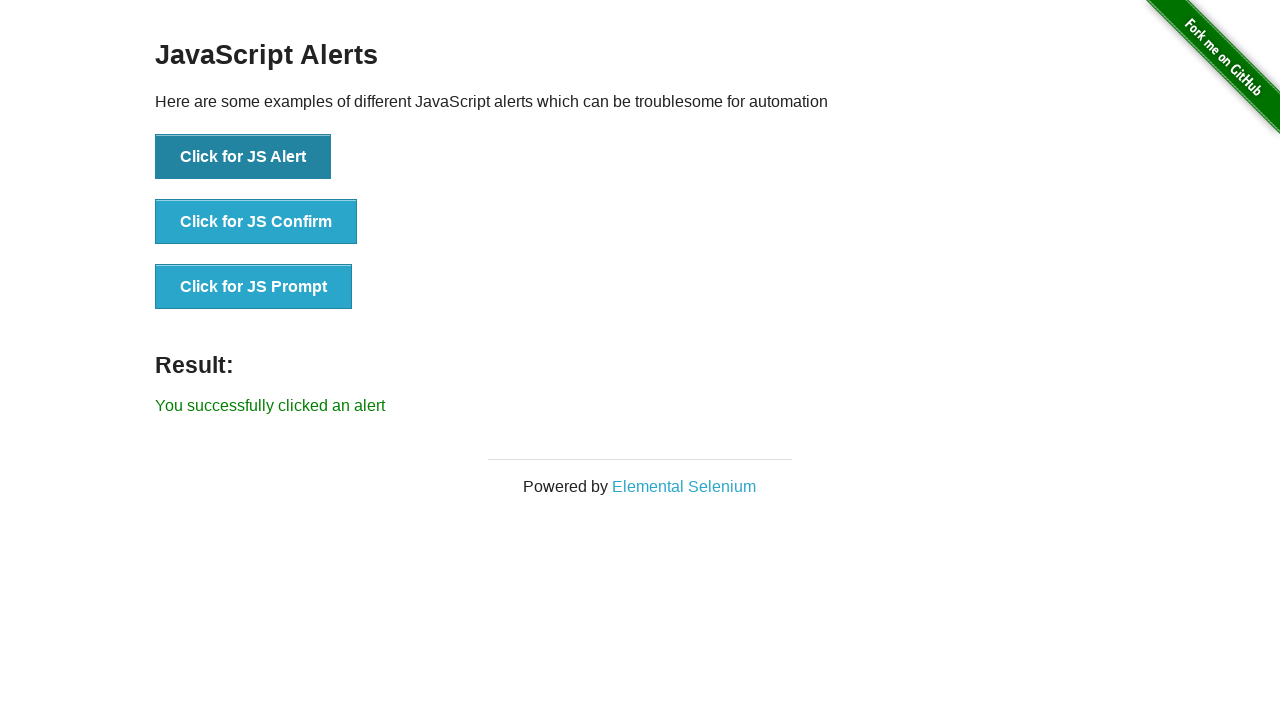

Clicked button to trigger JavaScript confirm dialog at (256, 222) on xpath=//button[contains(text(), 'Click for JS Confirm')]
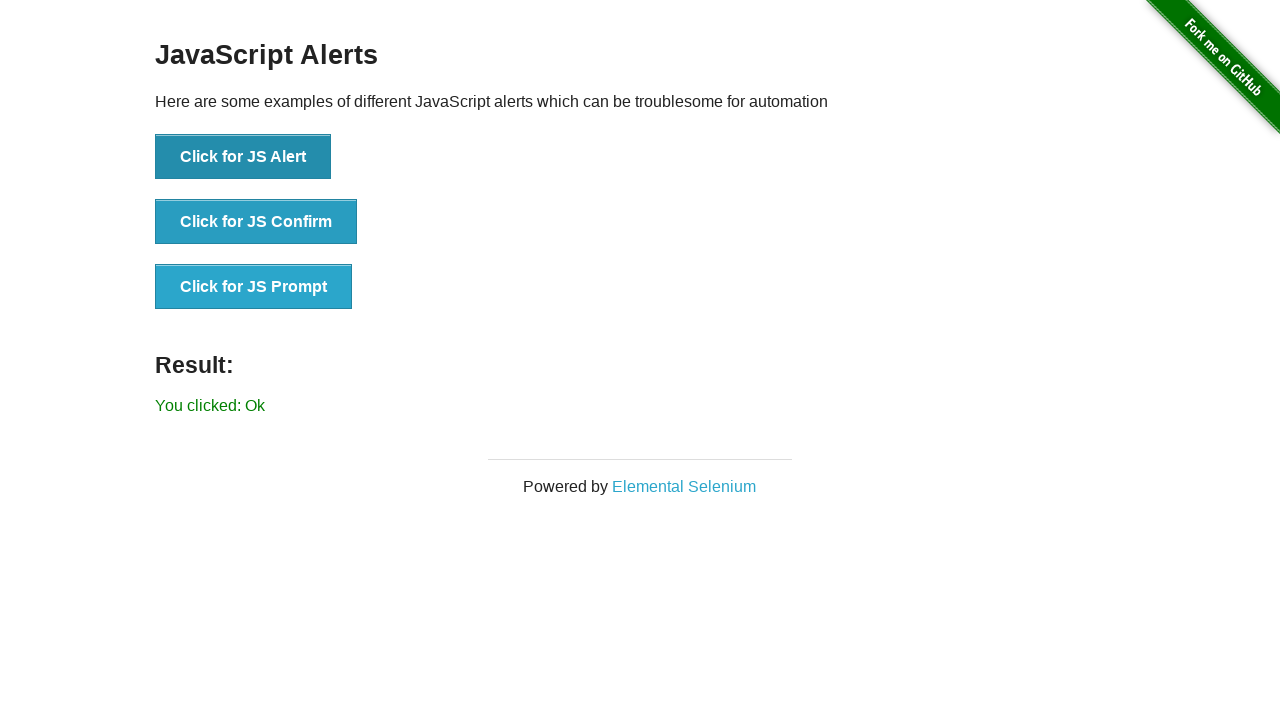

Set up event handler to dismiss the next dialog
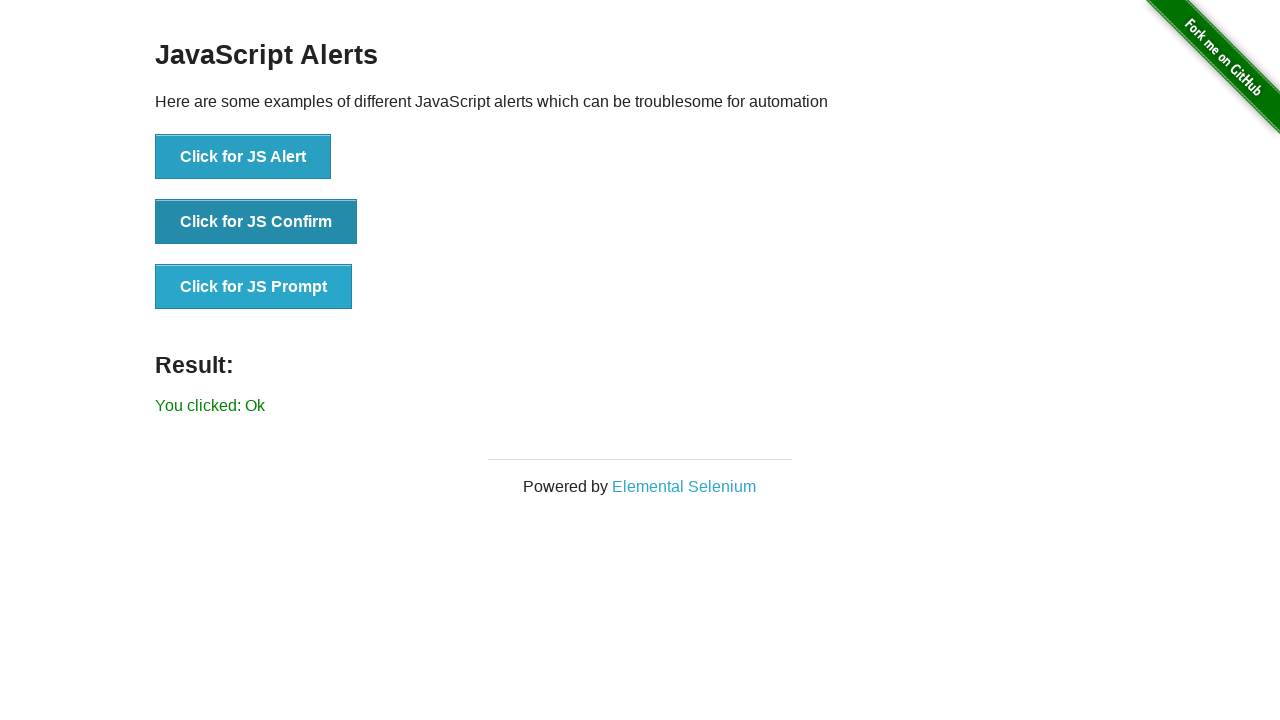

Waited for confirm dialog to be dismissed
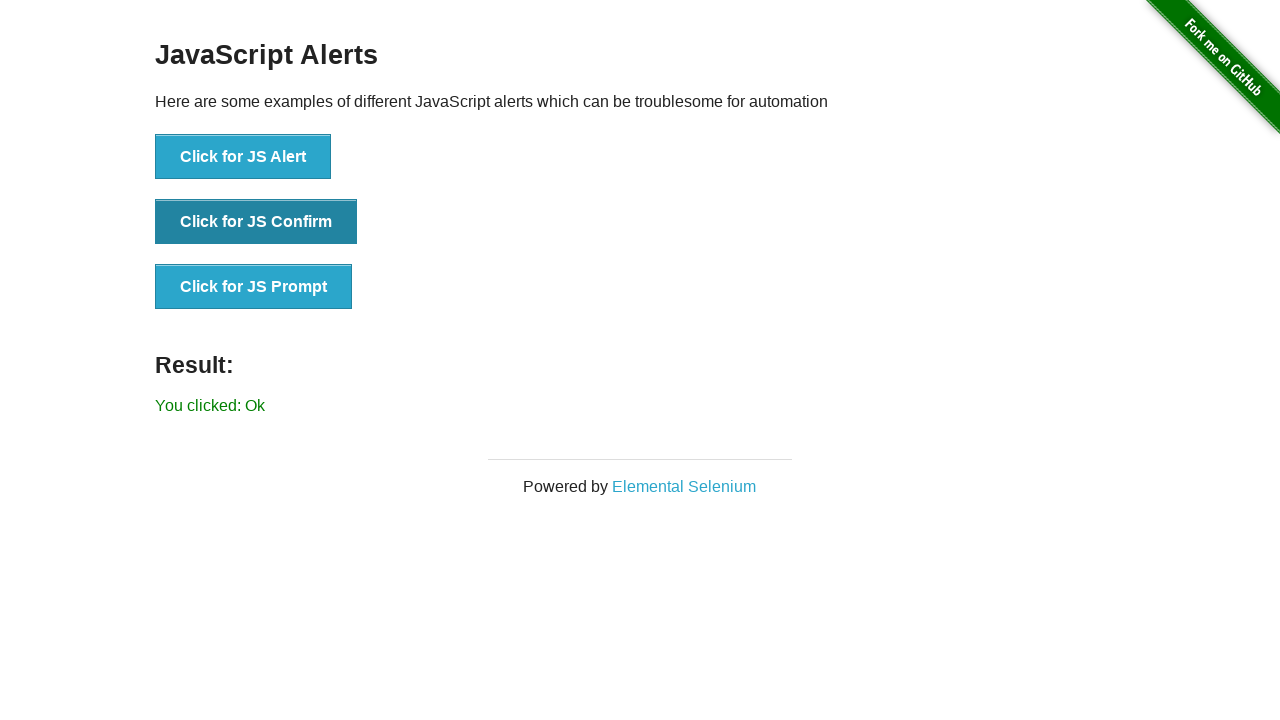

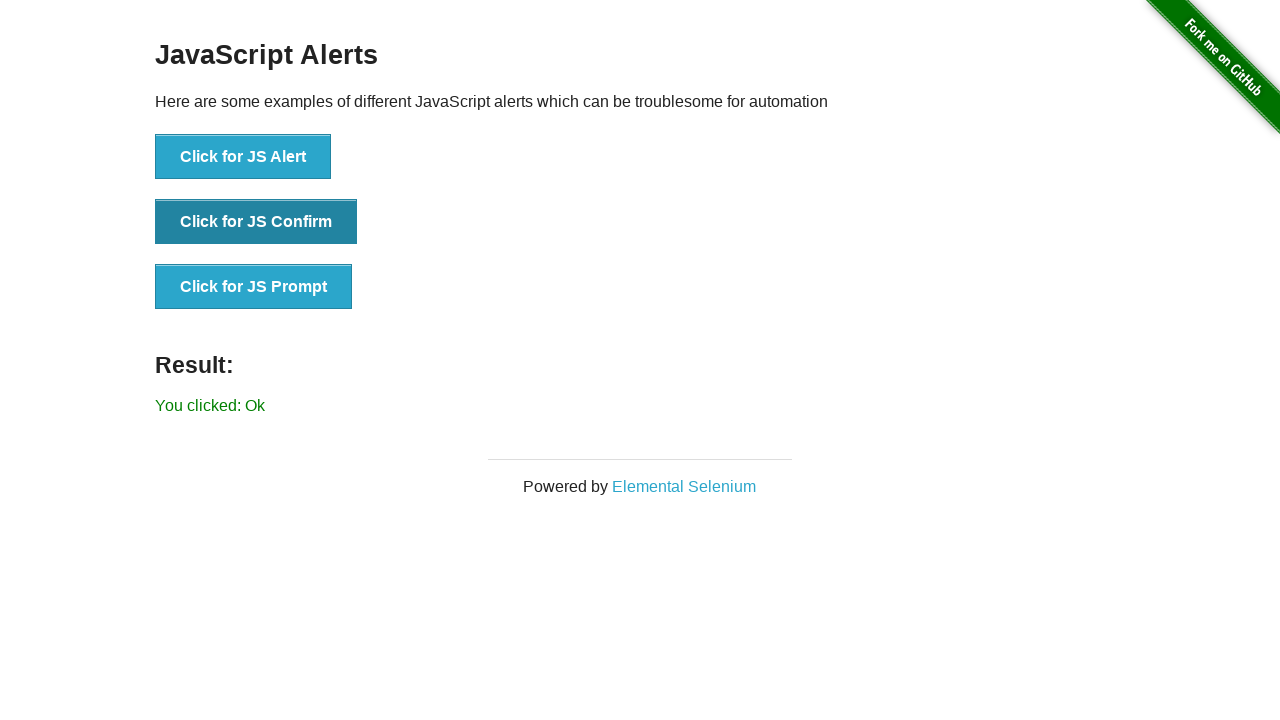